Tests registration form validation with password less than 6 characters and verifies appropriate error messages

Starting URL: https://alada.vn/tai-khoan/dang-ky.html

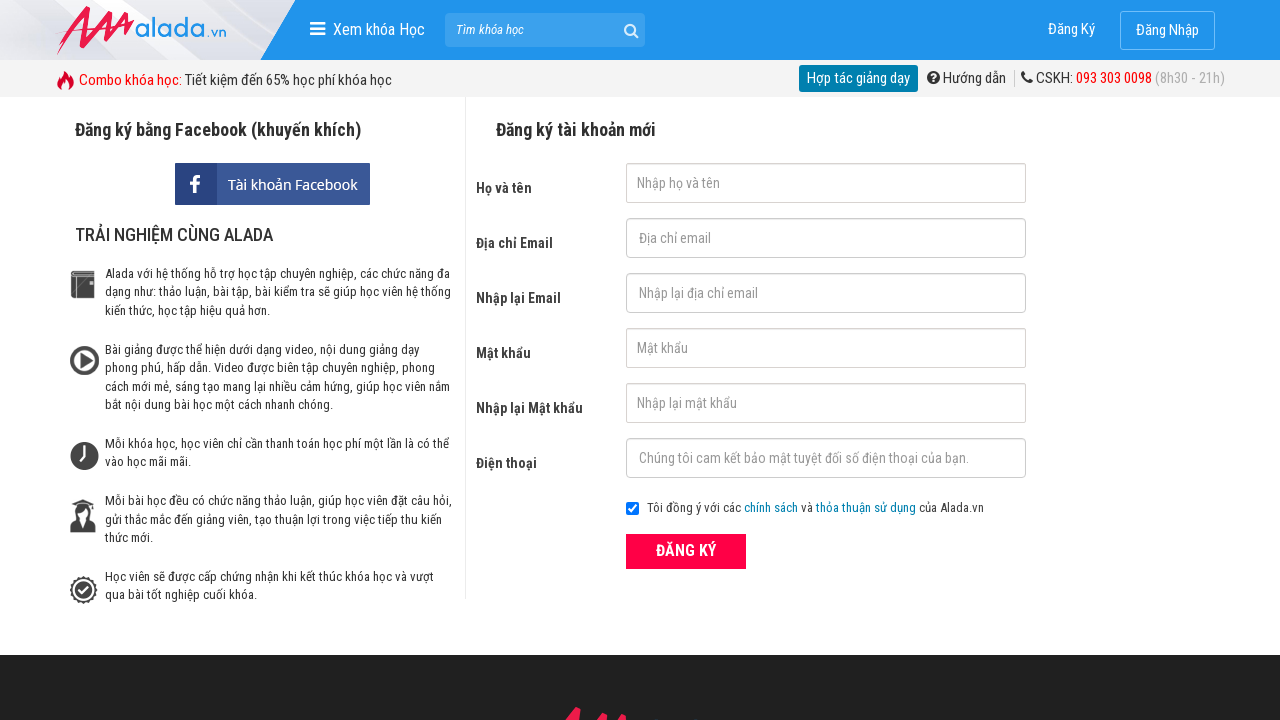

Filled name field with 'Ma Doan Tung Anh' on //input[@id='txtFirstname']
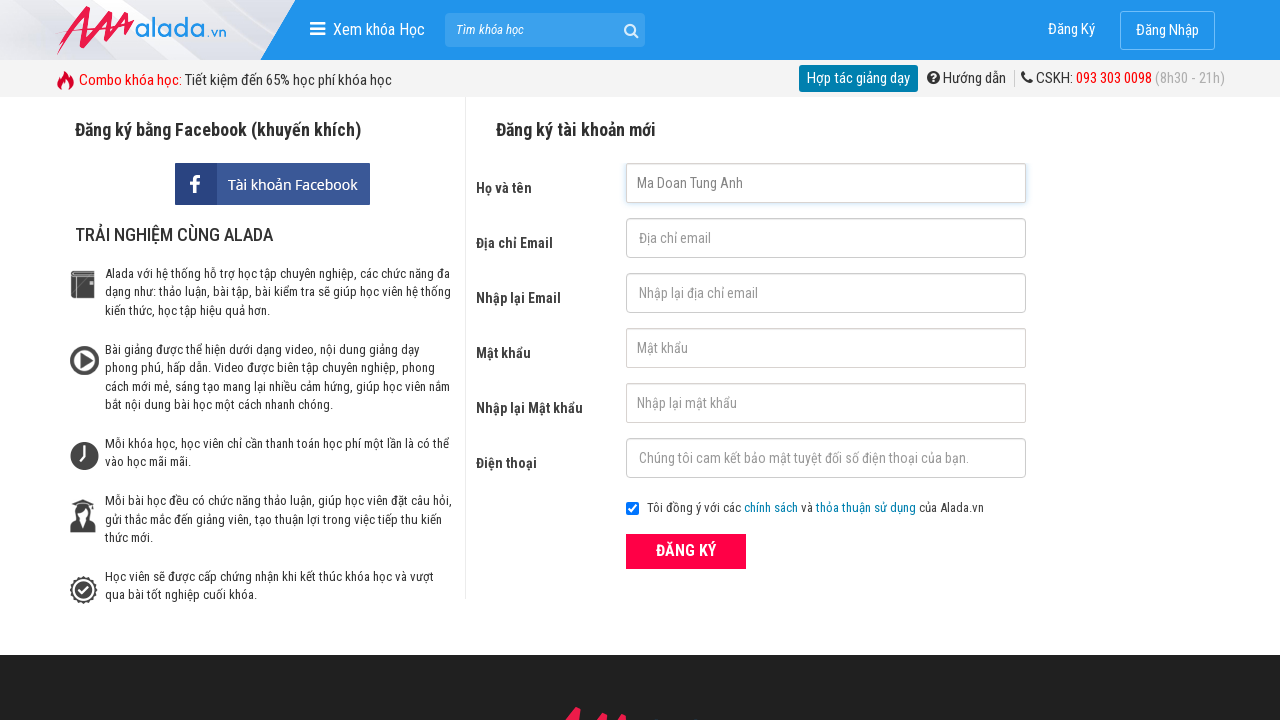

Filled email field with 'tunganh97tuaf@gmail.com' on //input[@id='txtEmail']
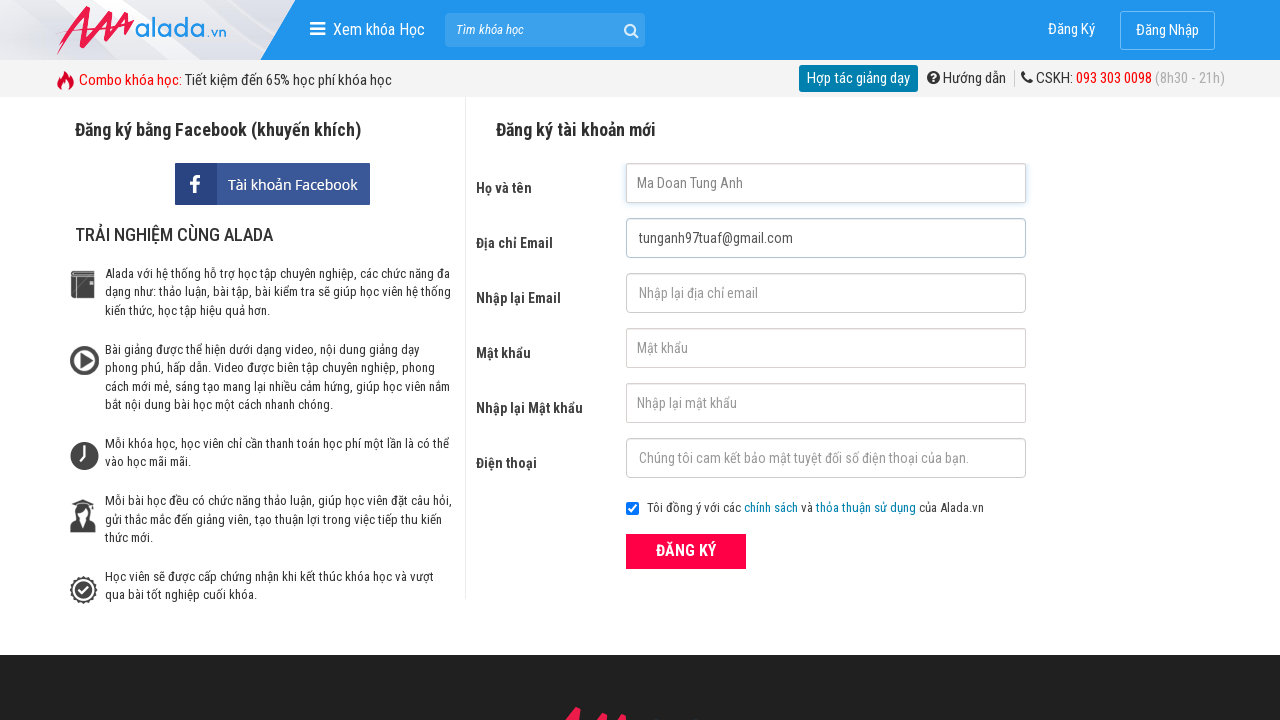

Filled confirm email field with 'tunganh97tuaf@gmail.com' on //input[@id='txtCEmail']
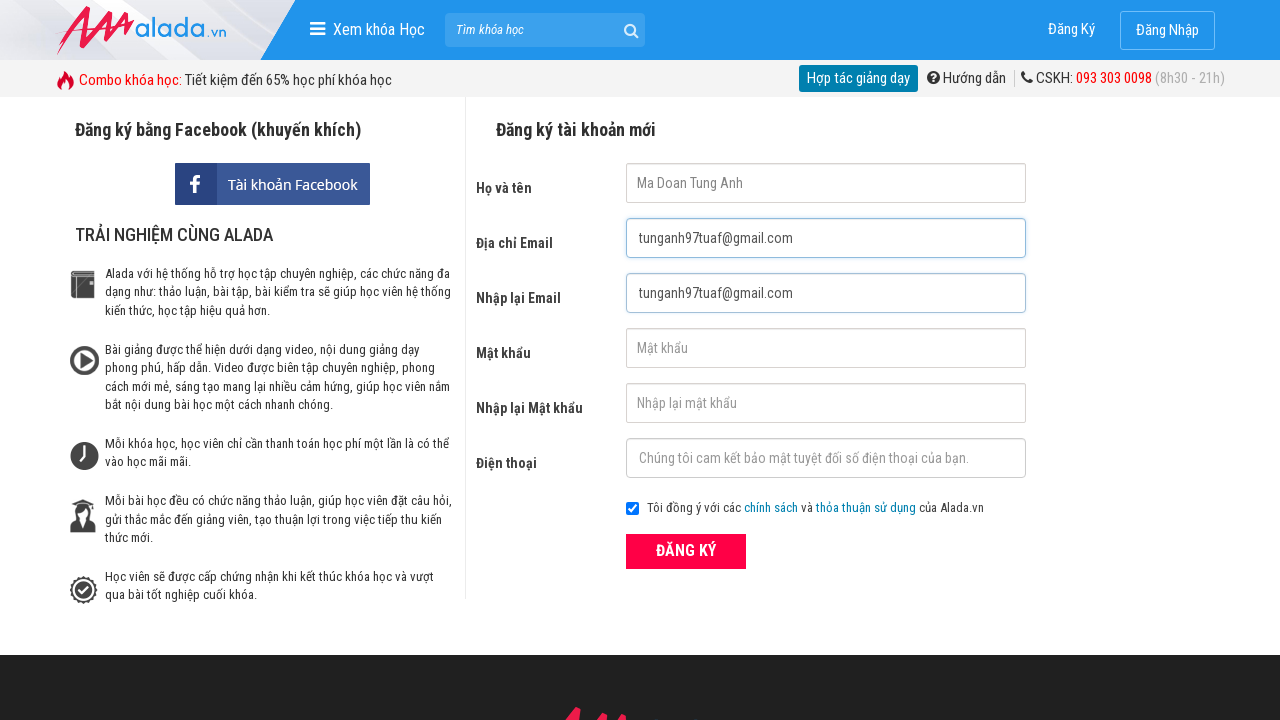

Filled password field with 'Pword' (5 characters - less than minimum) on //input[@id='txtPassword']
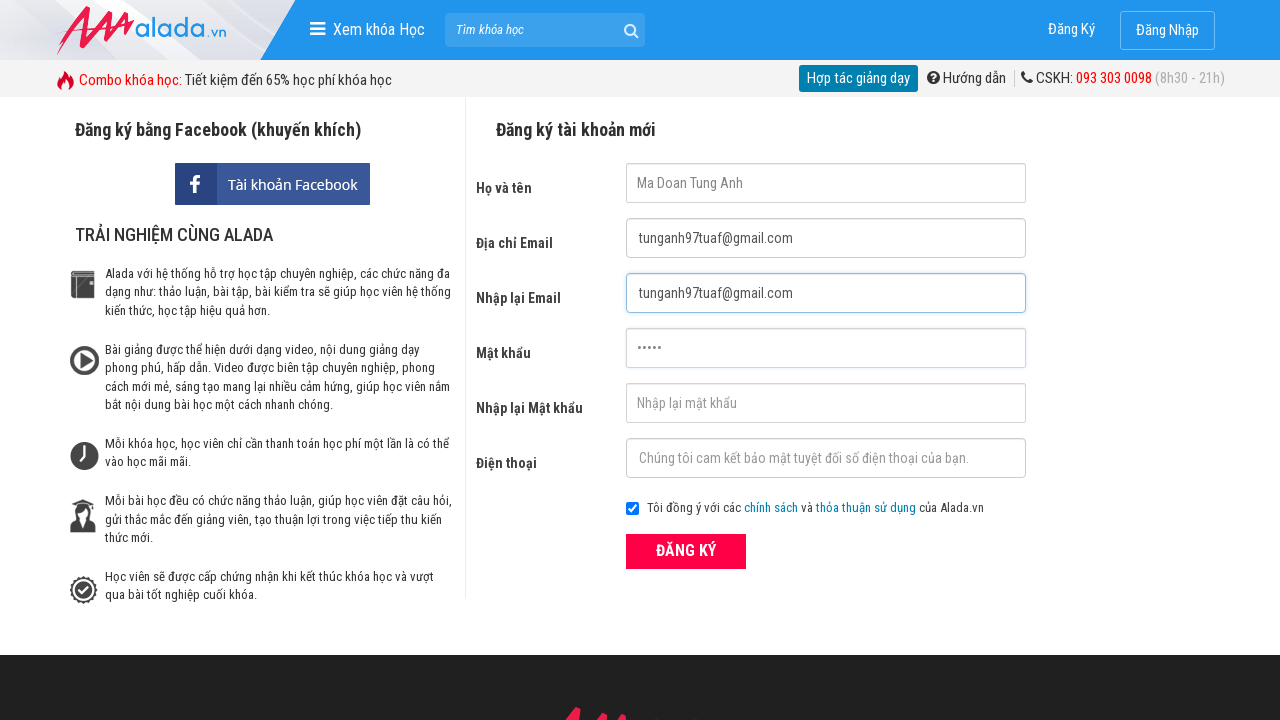

Filled confirm password field with 'Pword' on //input[@id='txtCPassword']
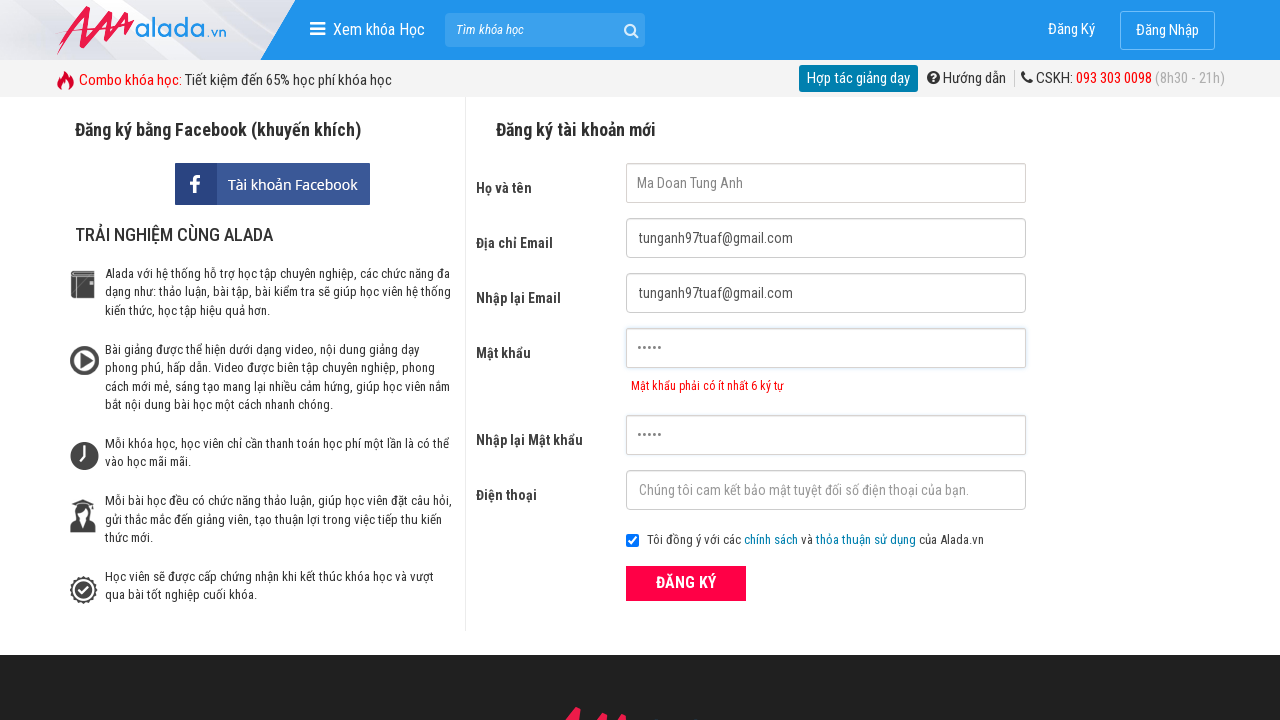

Filled phone number field with '0376636682' on //input[@id='txtPhone']
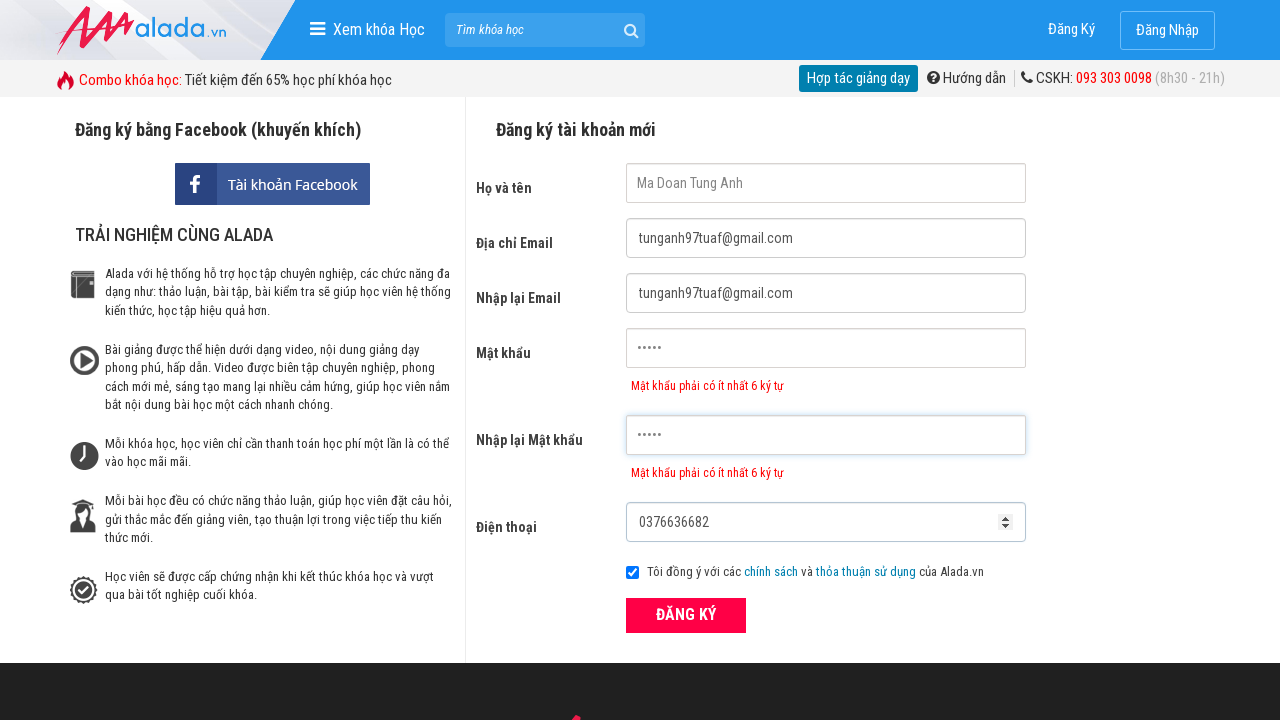

Clicked submit button to attempt registration at (686, 615) on xpath=//div[@class='field_btn']/button
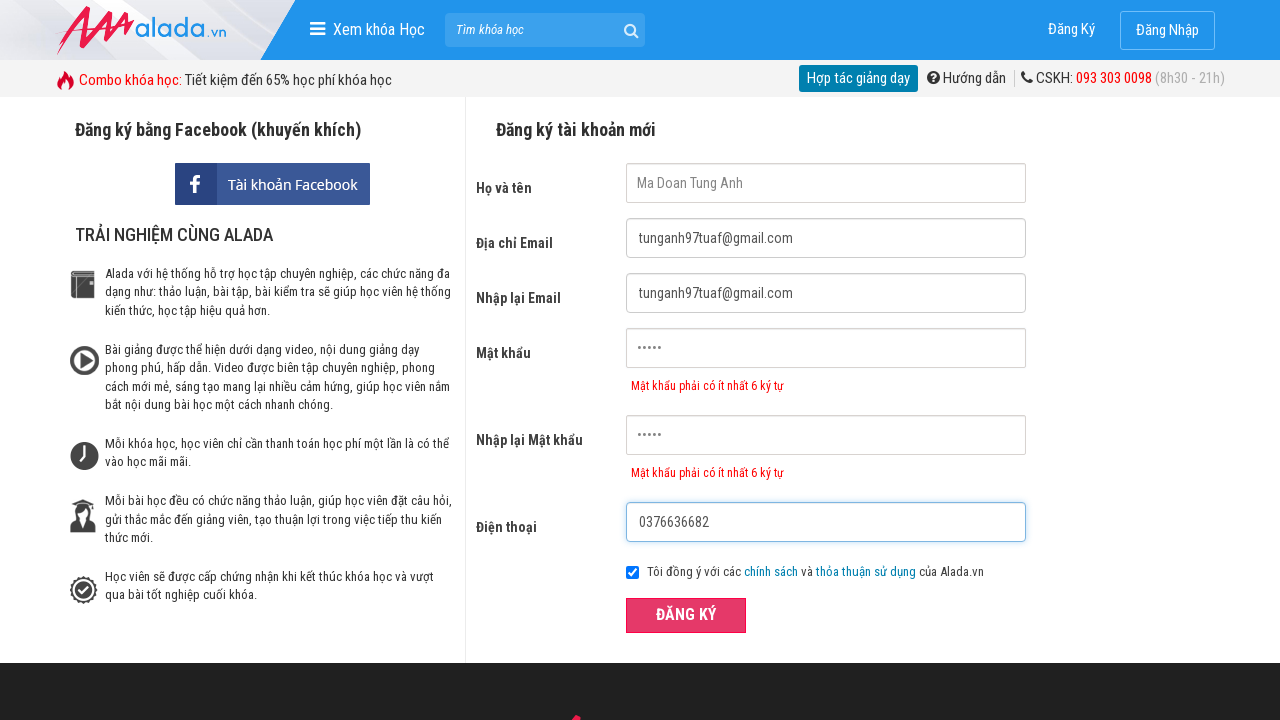

Password error message appeared
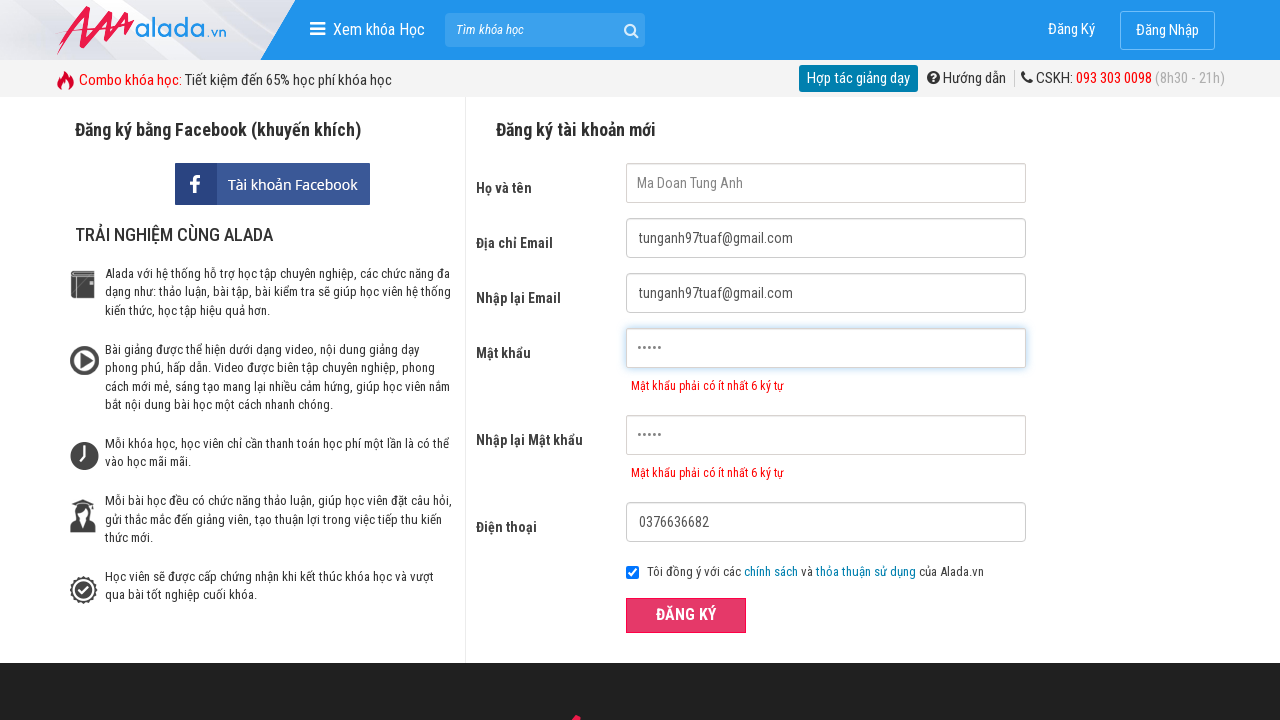

Confirm password error message appeared
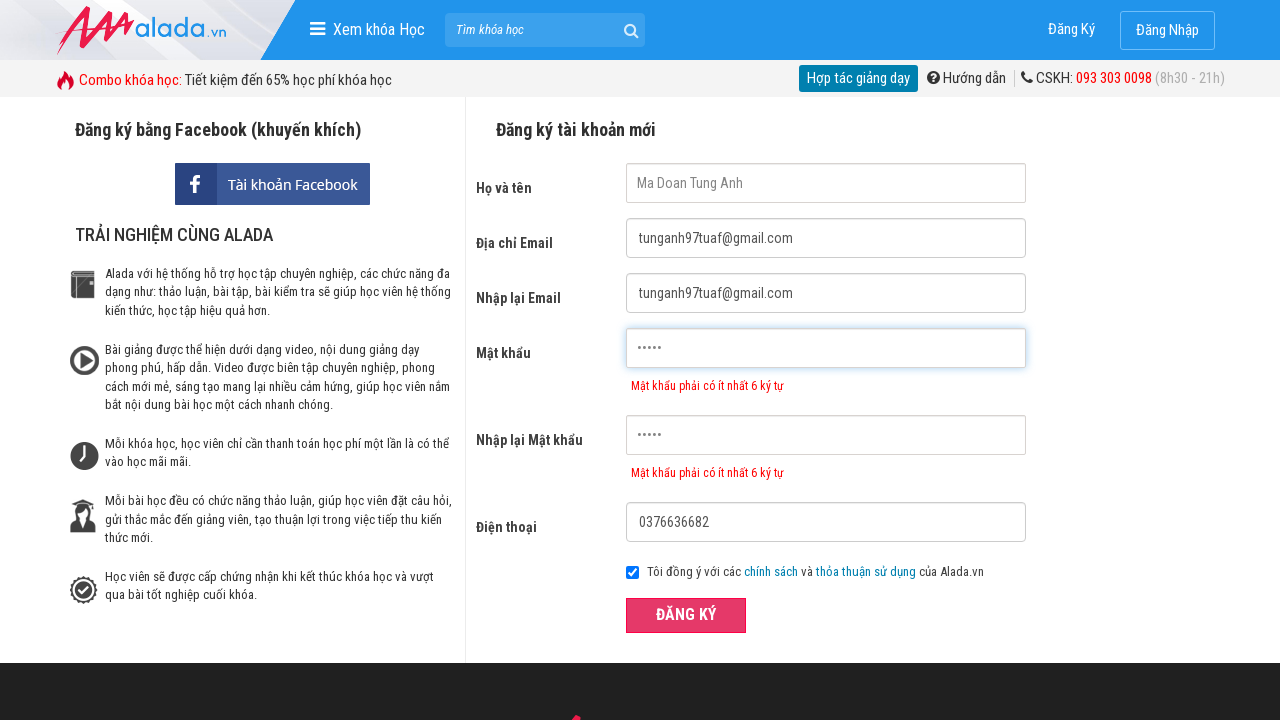

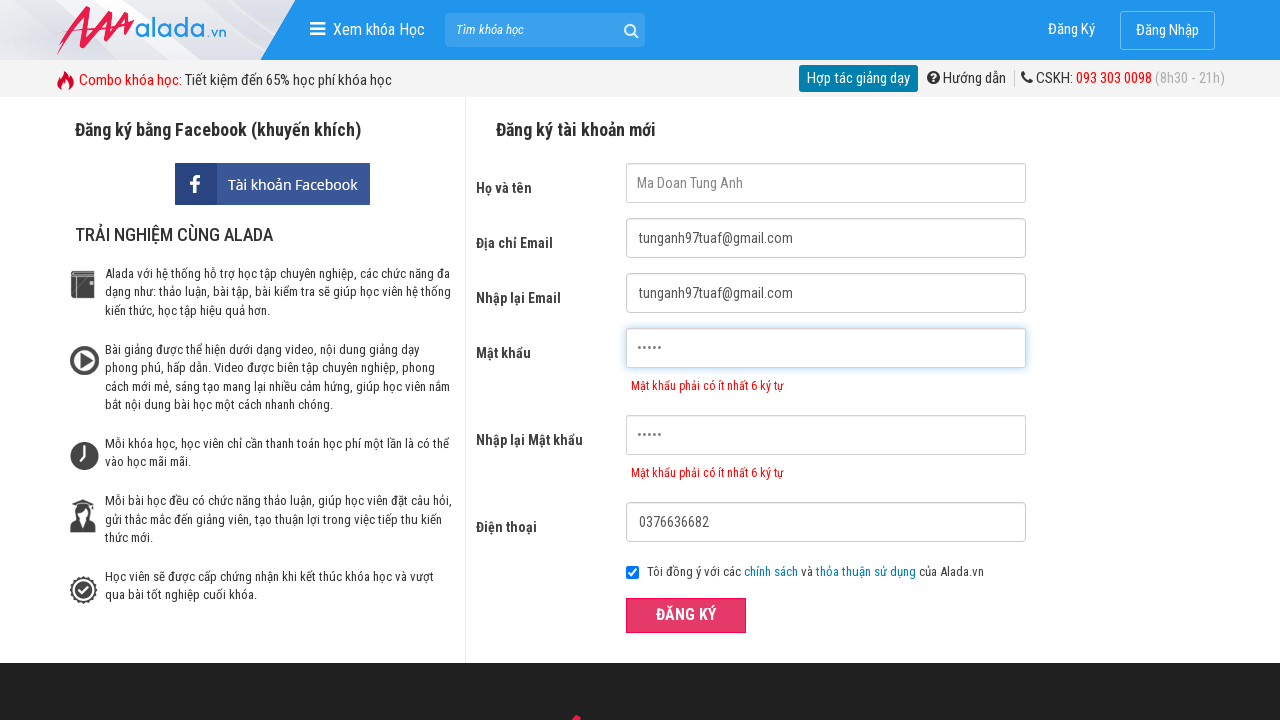